Tests checkbox functionality by clicking three checkboxes to check them, then clicking each again to uncheck them

Starting URL: https://formy-project.herokuapp.com/checkbox

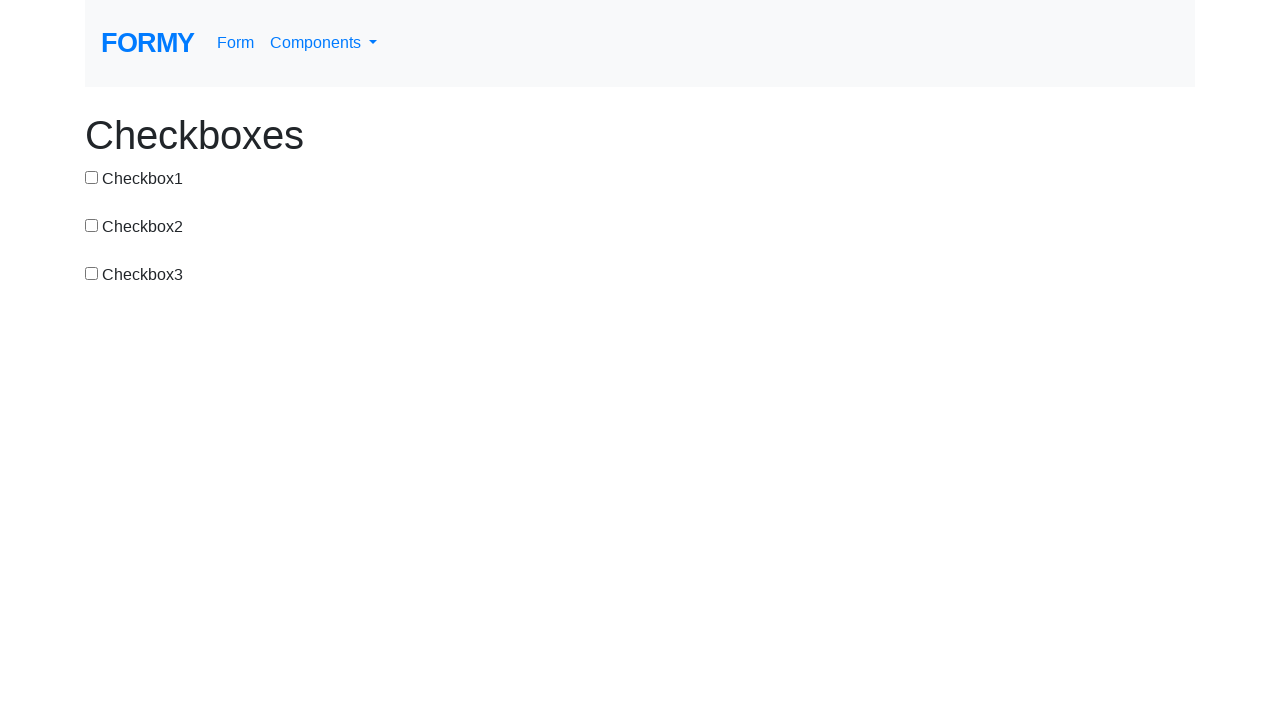

Clicked checkbox 1 to check it at (92, 177) on #checkbox-1
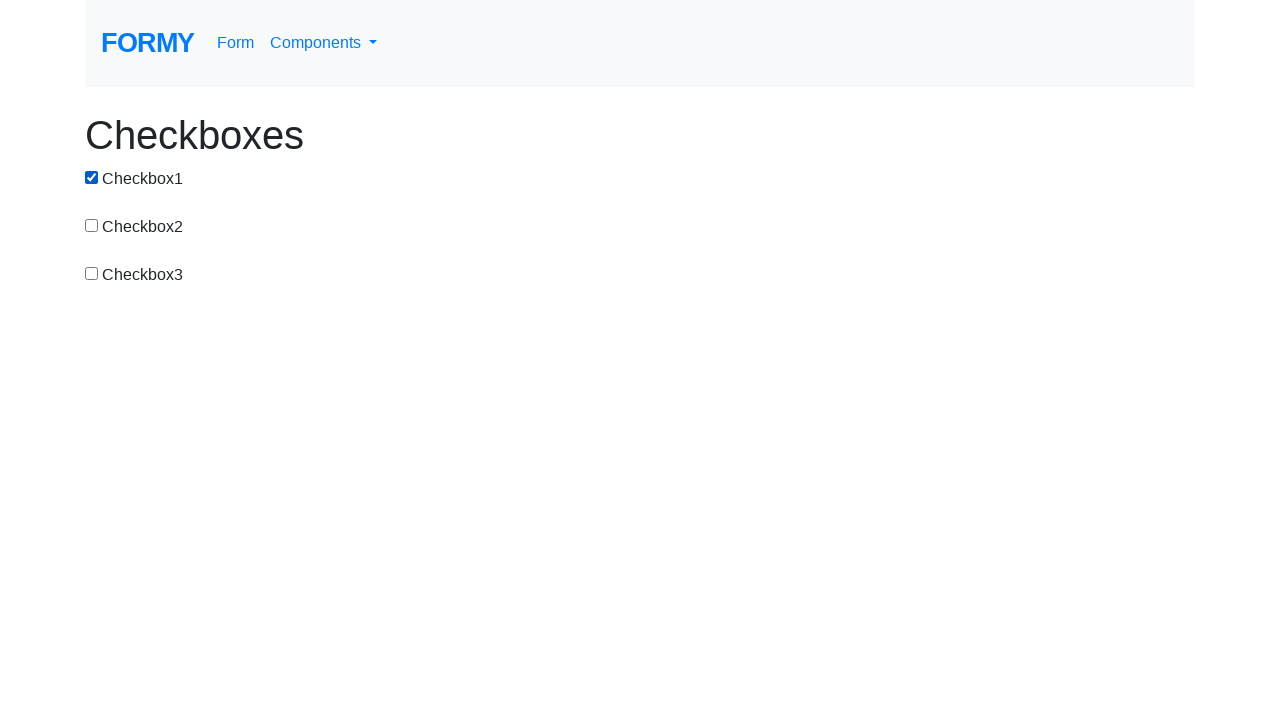

Clicked checkbox 2 to check it at (92, 225) on #checkbox-2
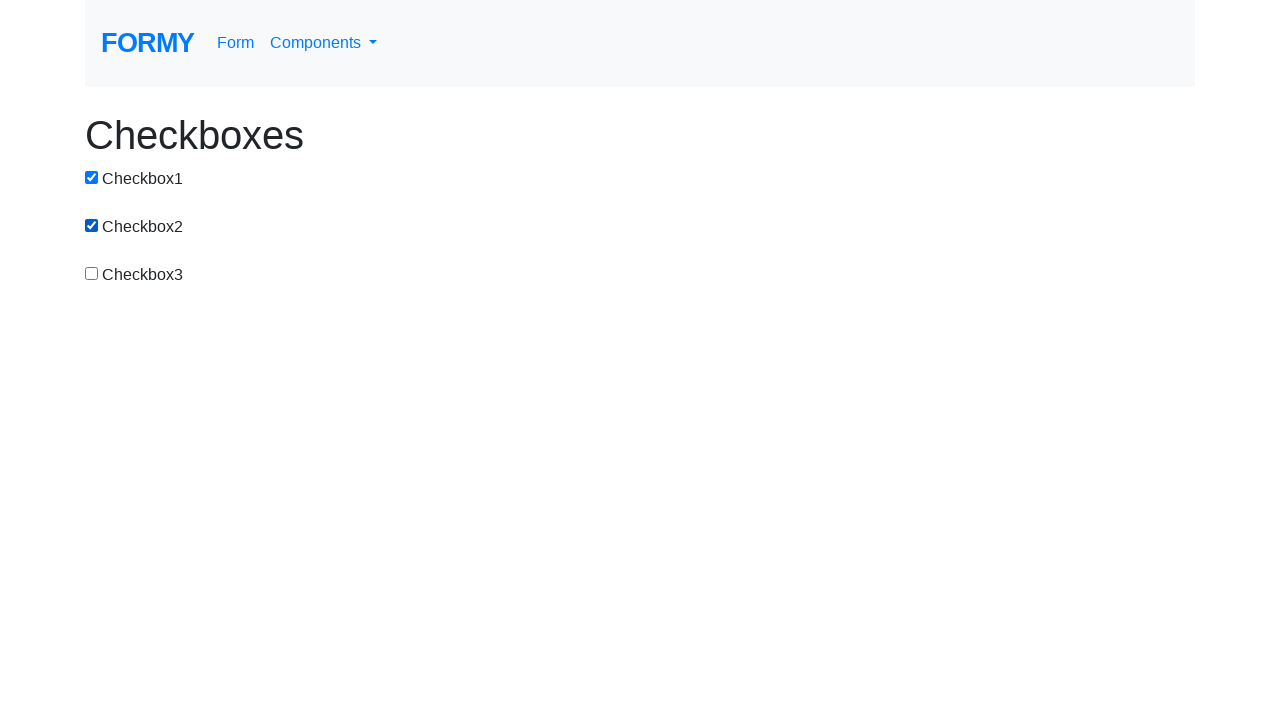

Clicked checkbox 3 to check it at (92, 273) on #checkbox-3
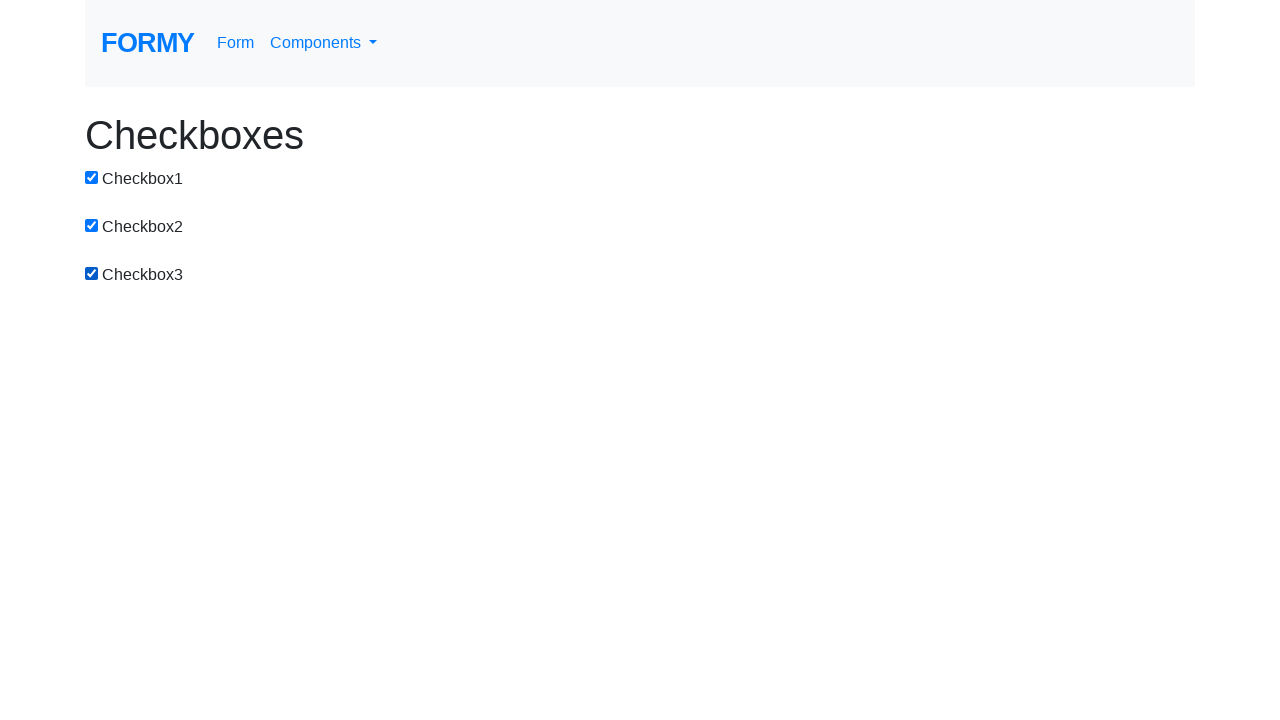

Clicked checkbox 1 to uncheck it at (92, 177) on #checkbox-1
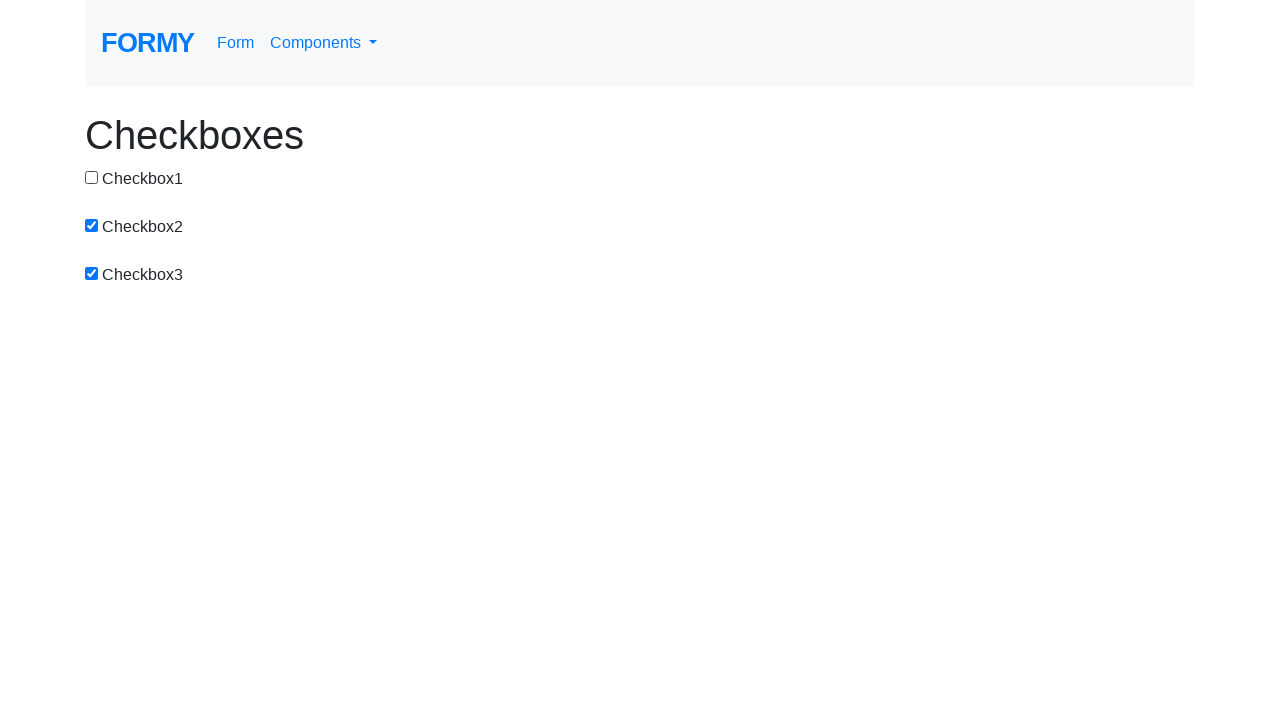

Clicked checkbox 2 to uncheck it at (92, 225) on #checkbox-2
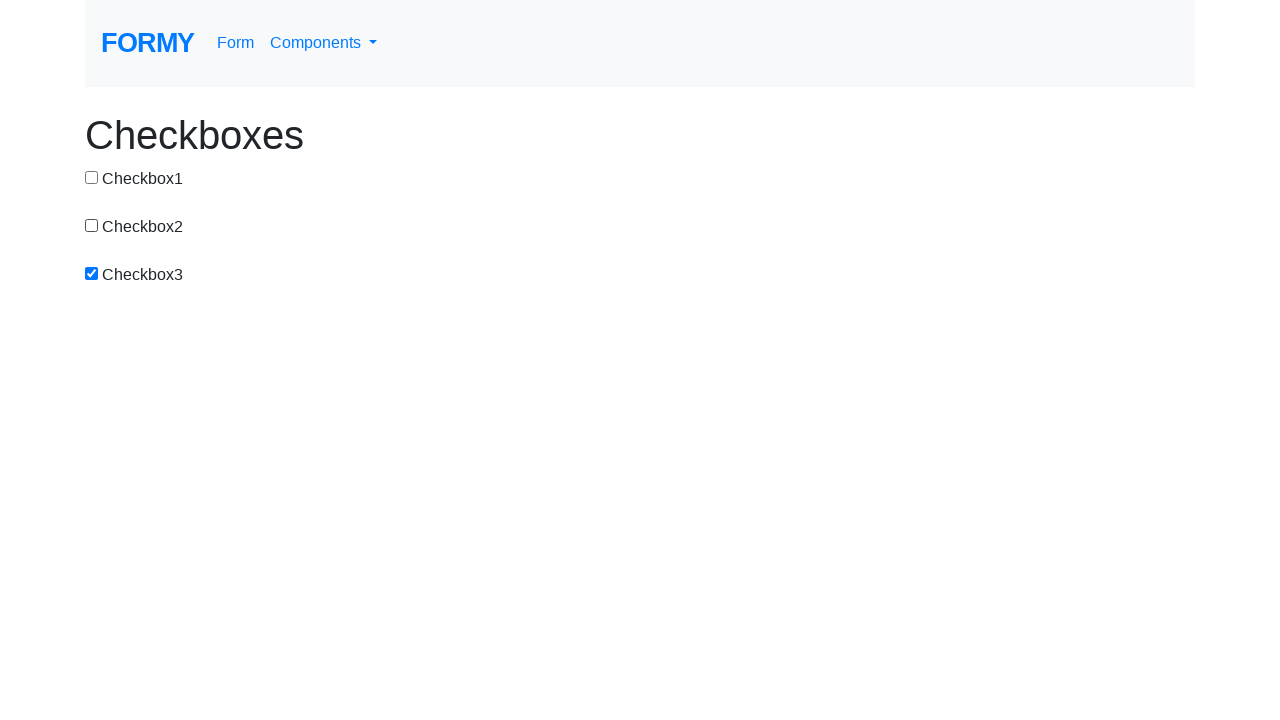

Clicked checkbox 3 to uncheck it at (92, 273) on #checkbox-3
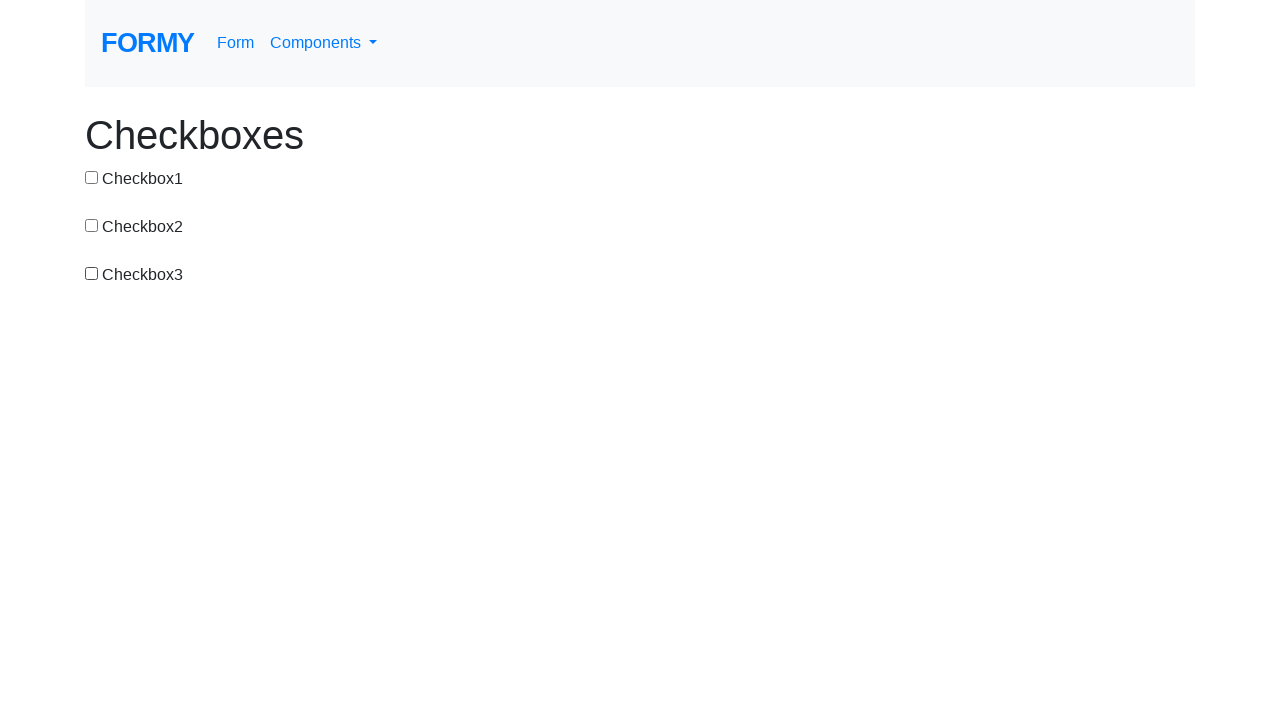

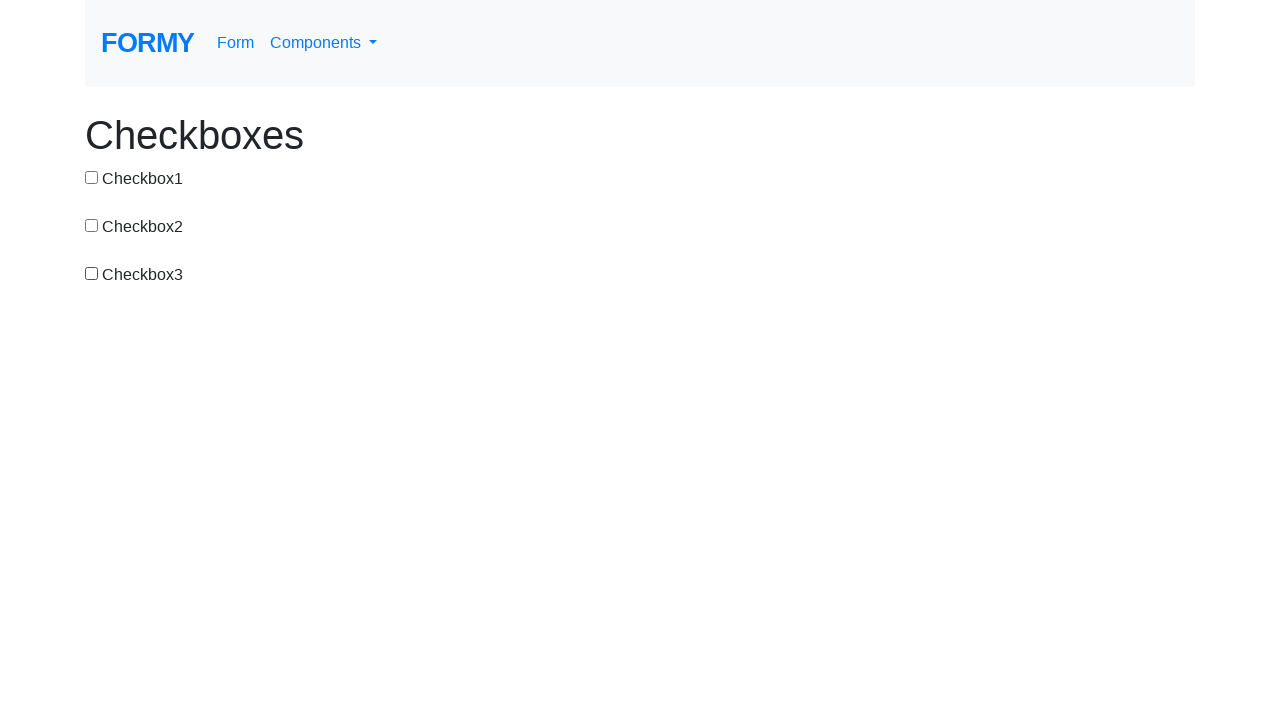